Navigates to Citi bank homepage and clicks on the register account button, demonstrating explicit wait handling for clickable elements.

Starting URL: https://www.citi.com/

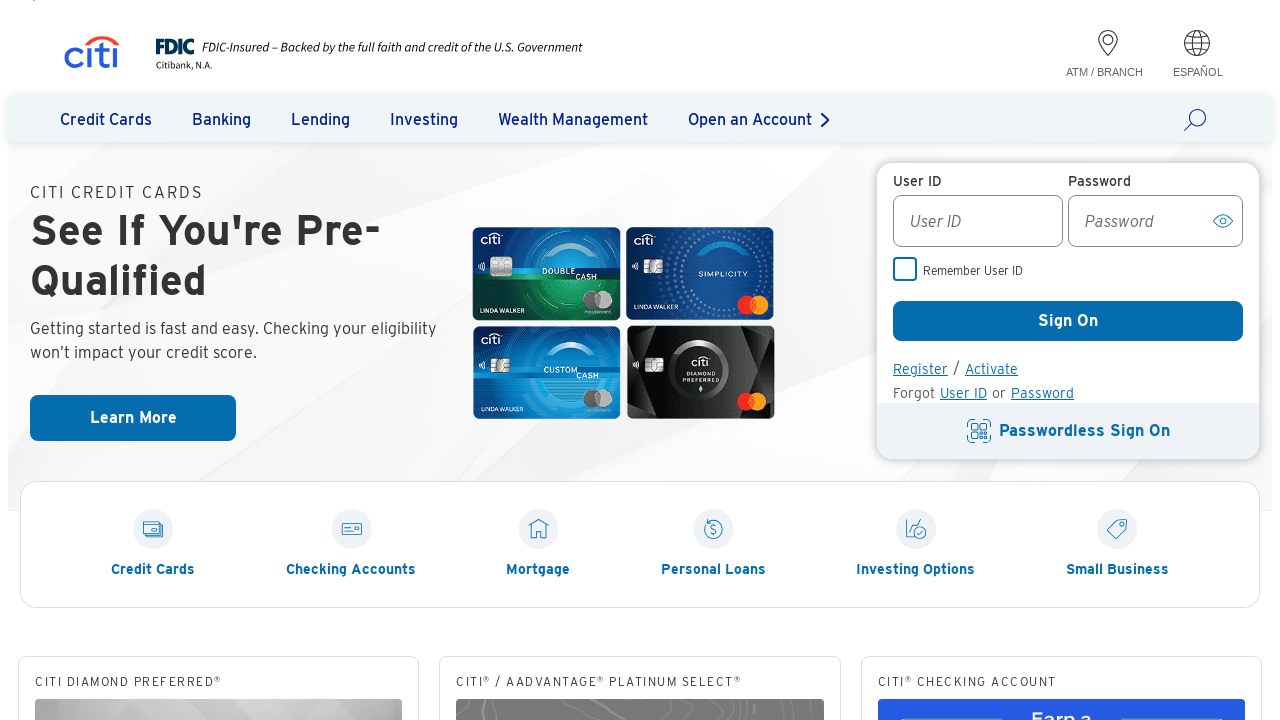

Navigated to Citi bank homepage
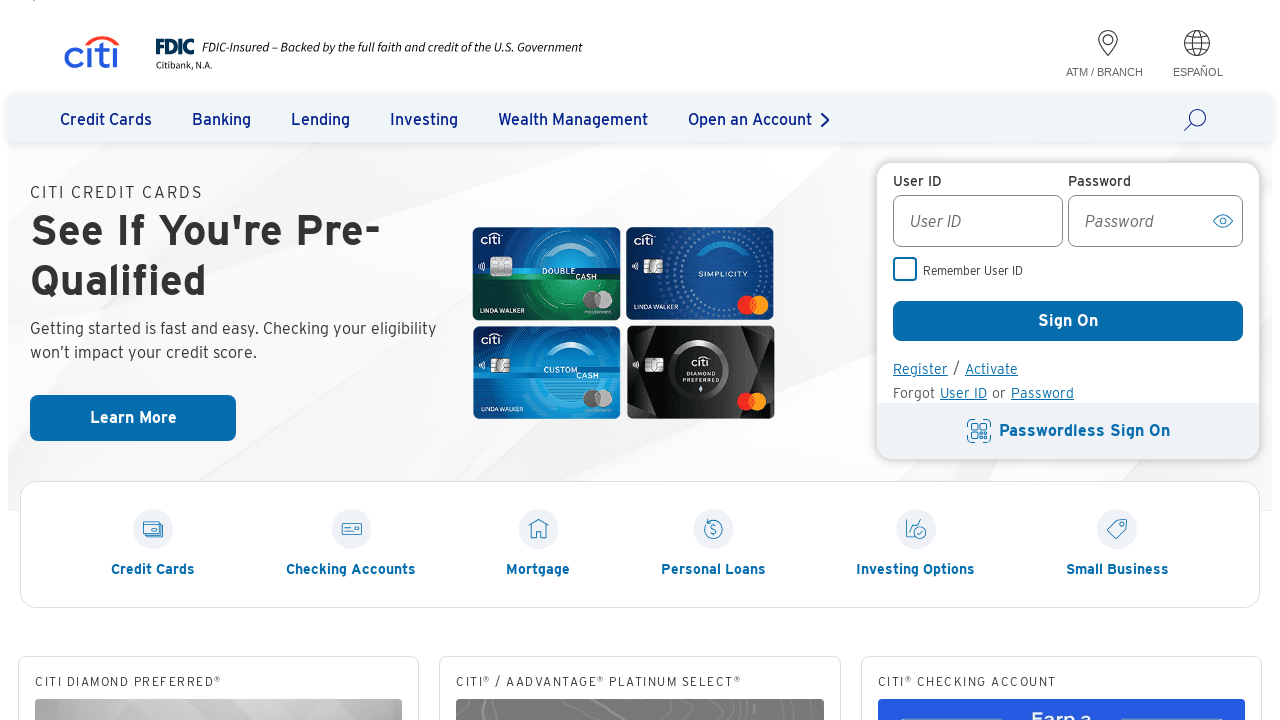

Register account button became visible
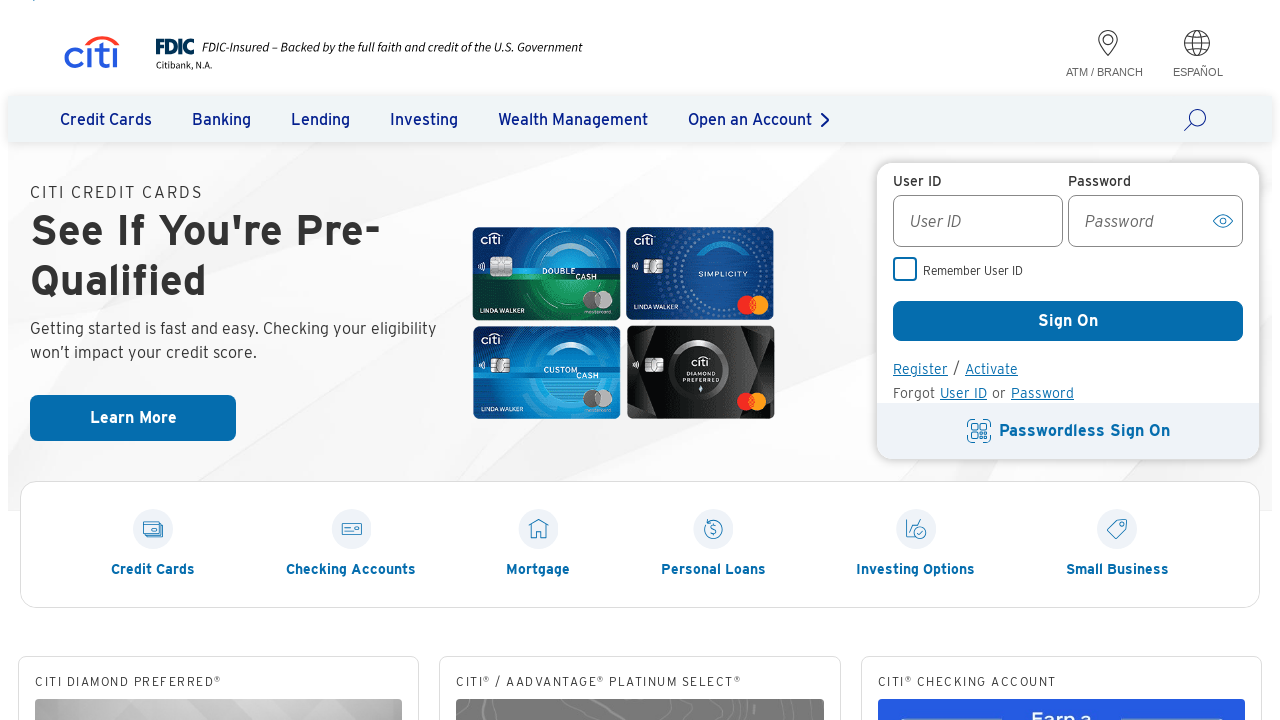

Clicked on the register account button at (920, 369) on #register_acc
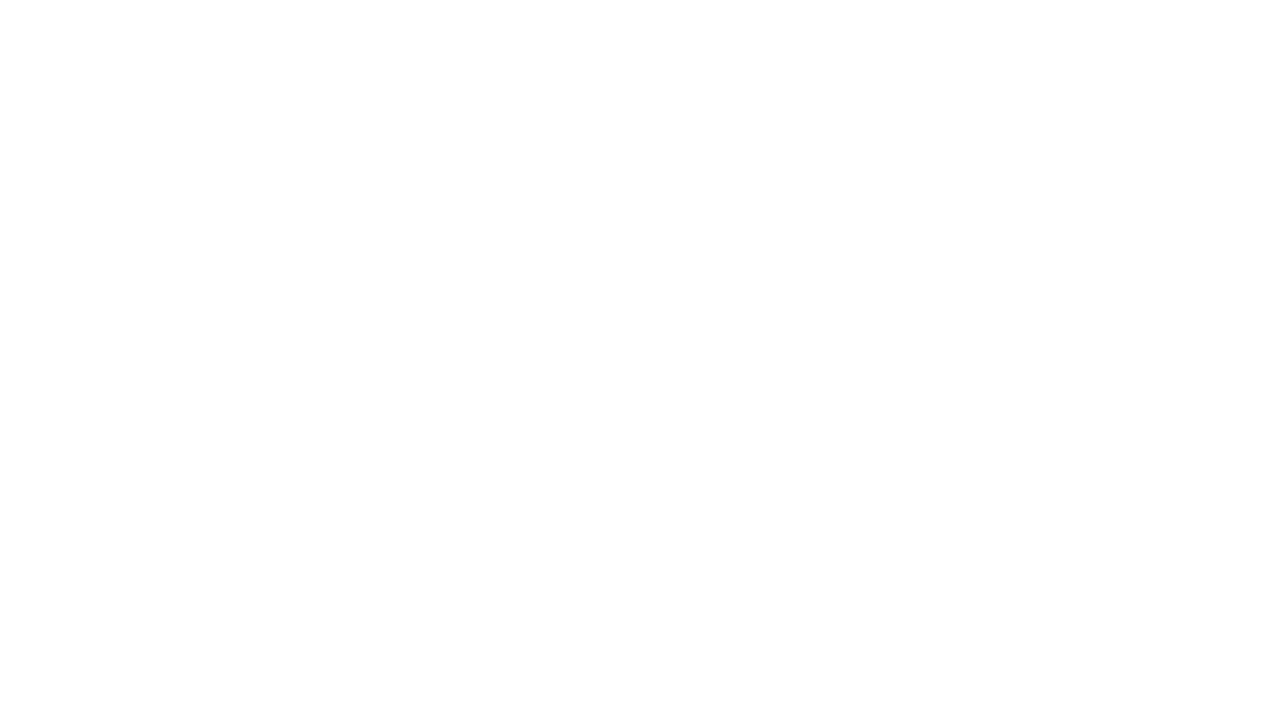

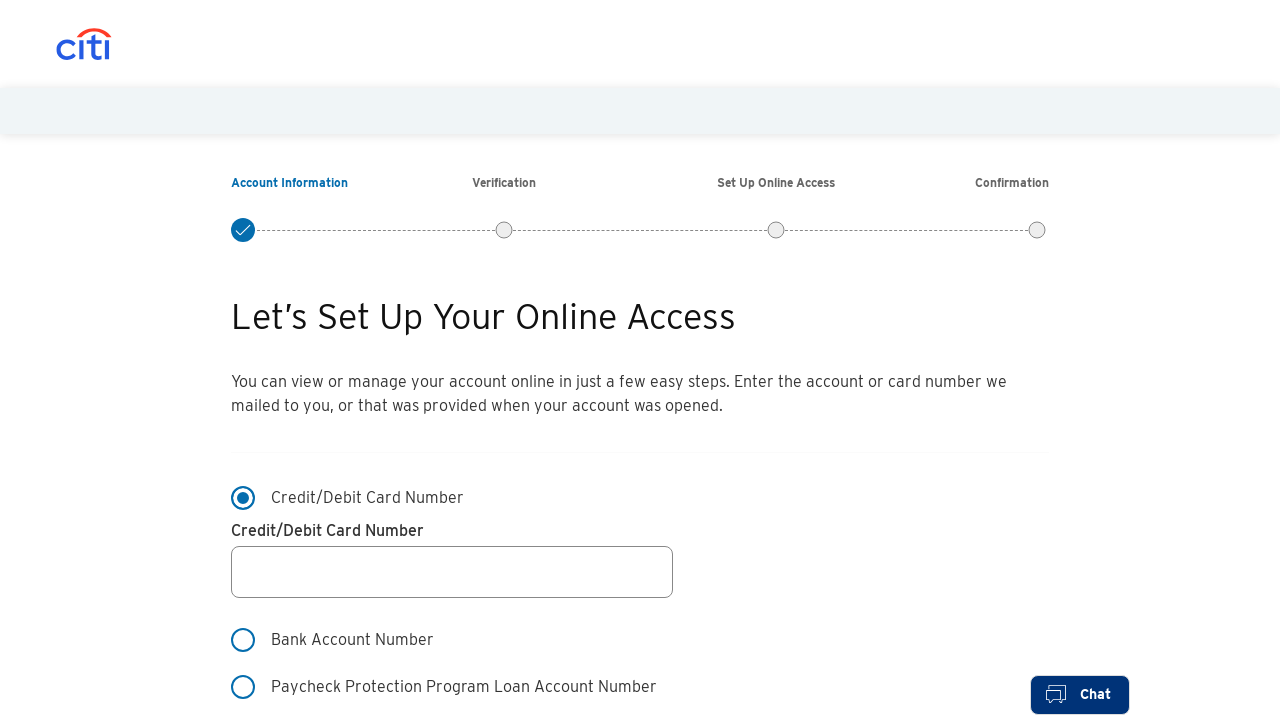